Tests dropdown selection by selecting the Green option using index and verifying the selection

Starting URL: https://demoqa.com/select-menu

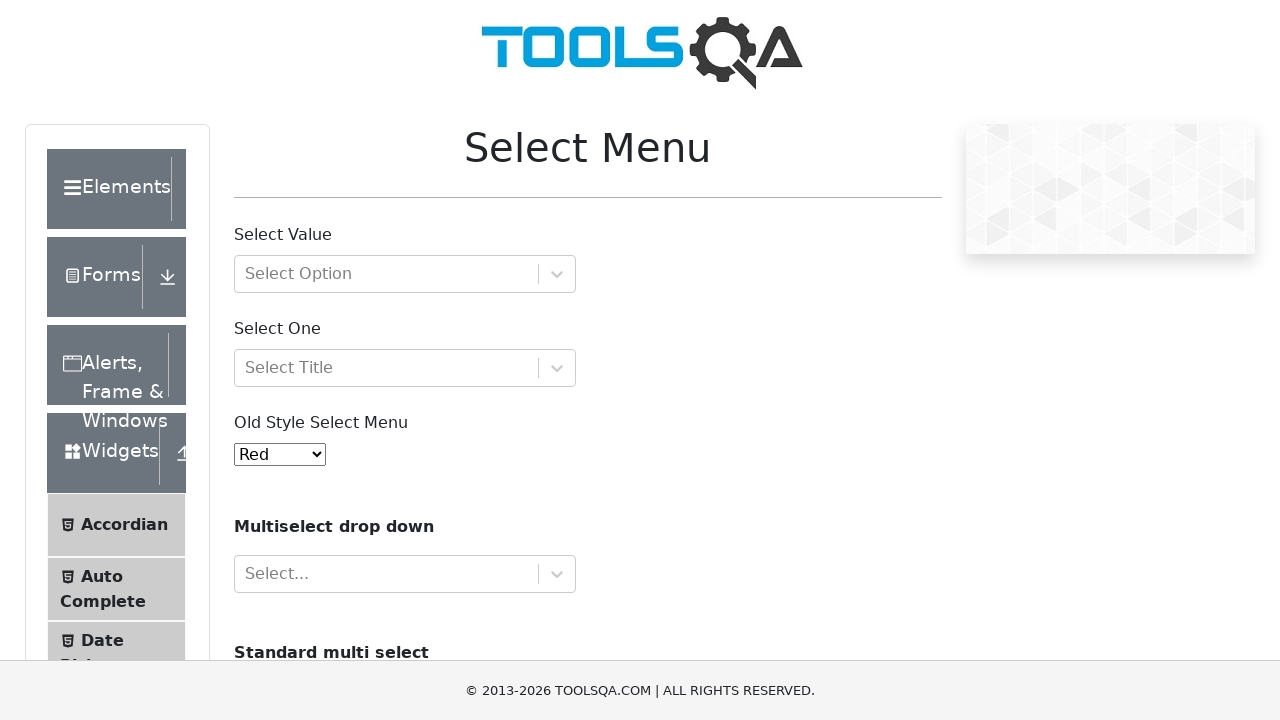

Selected Green option from dropdown by index 2 on #oldSelectMenu
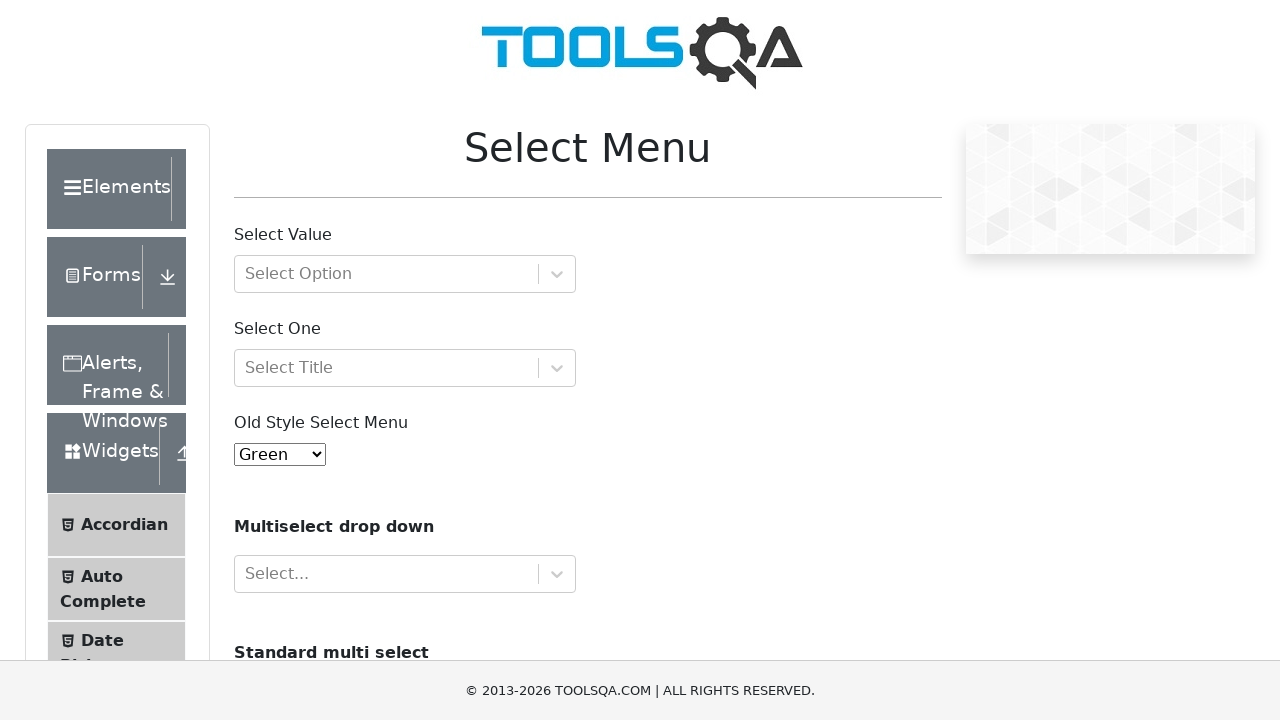

Retrieved the selected value from dropdown
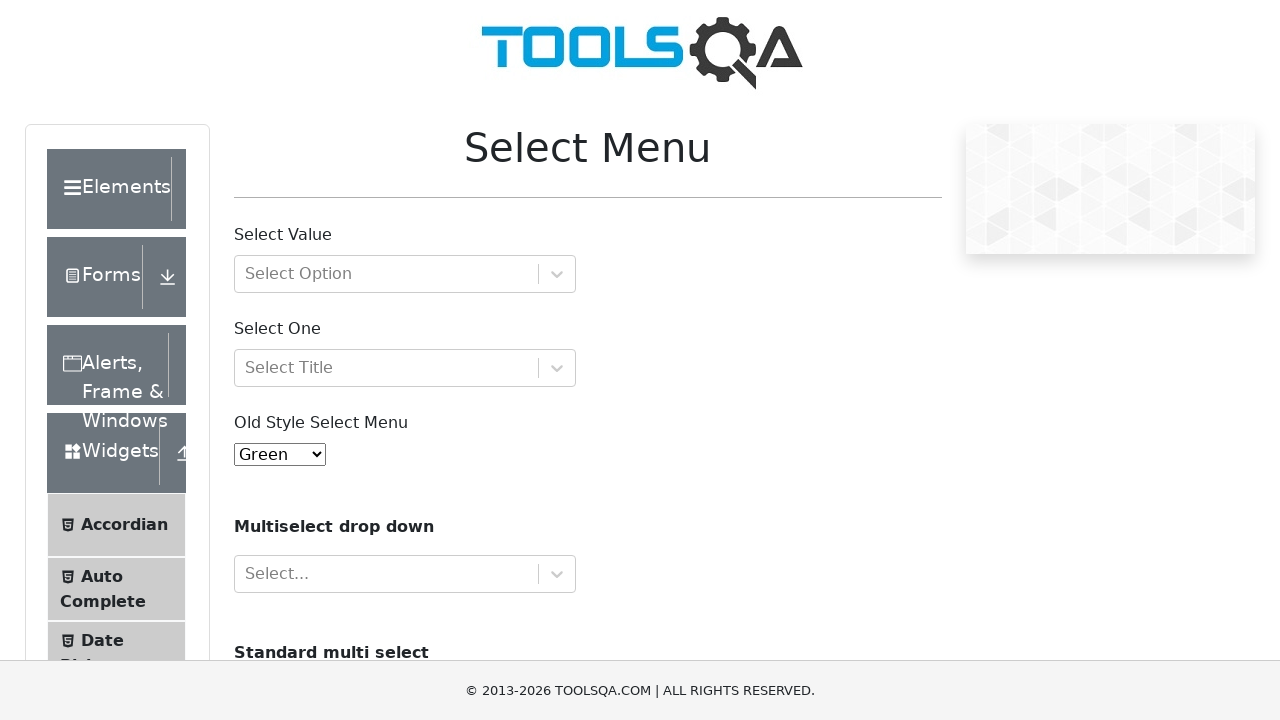

Retrieved the text content of the selected option
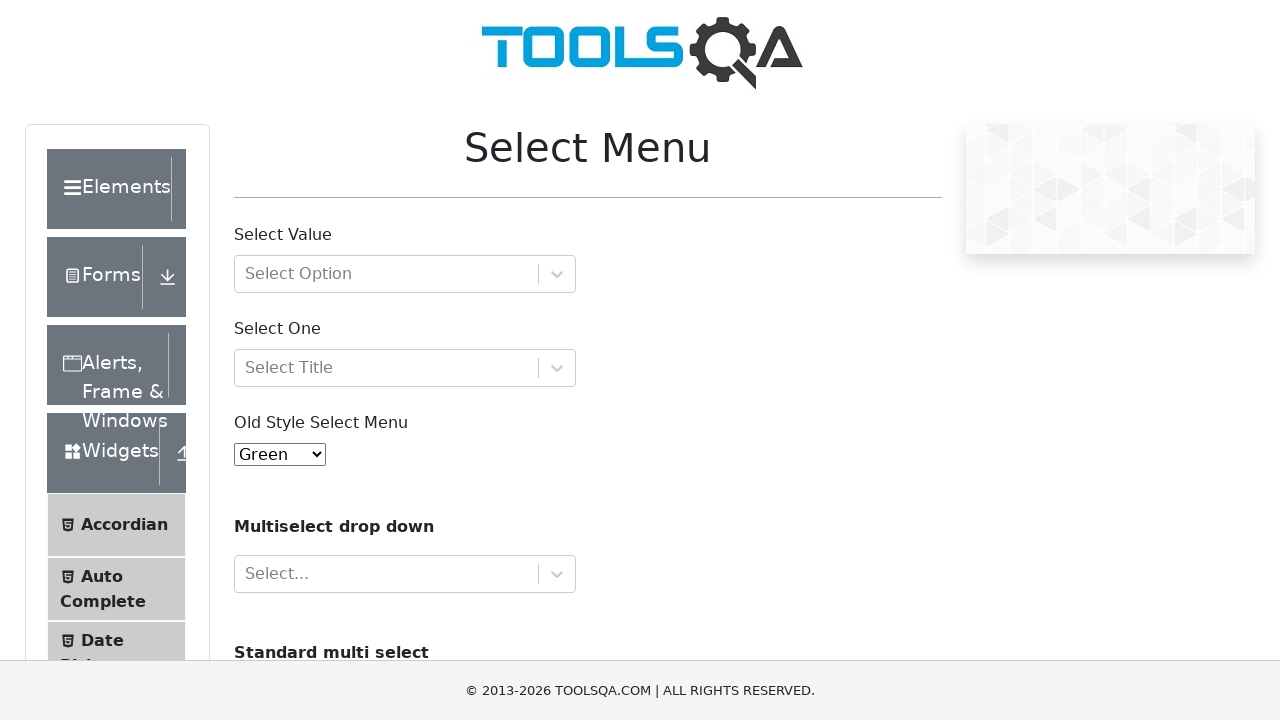

Verified that 'Green' option was correctly selected
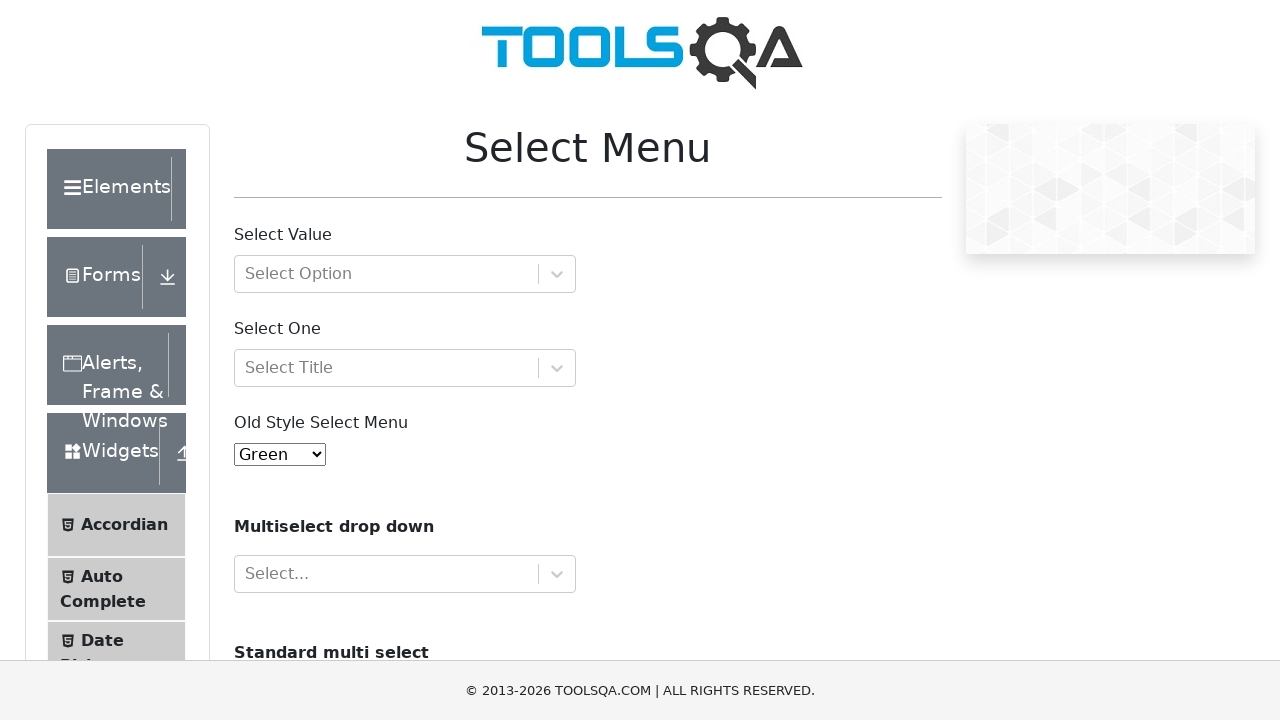

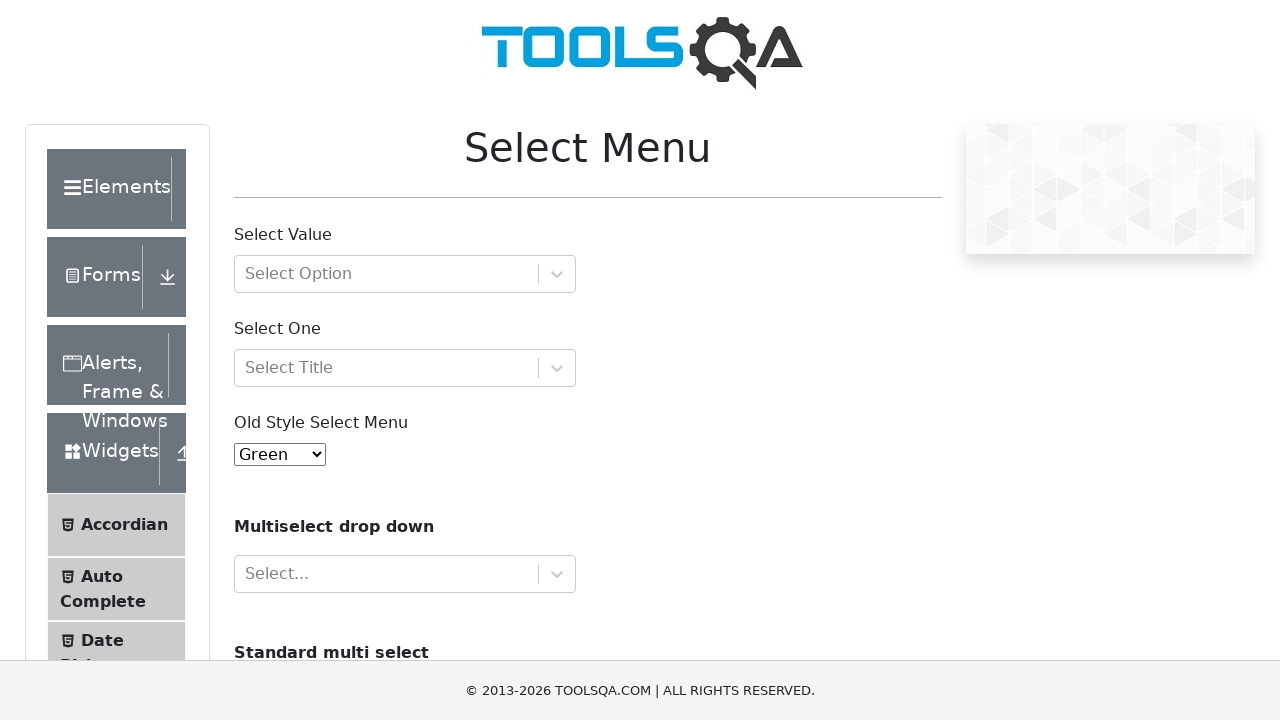